Tests that clicking Clear completed removes completed items from the list

Starting URL: https://demo.playwright.dev/todomvc

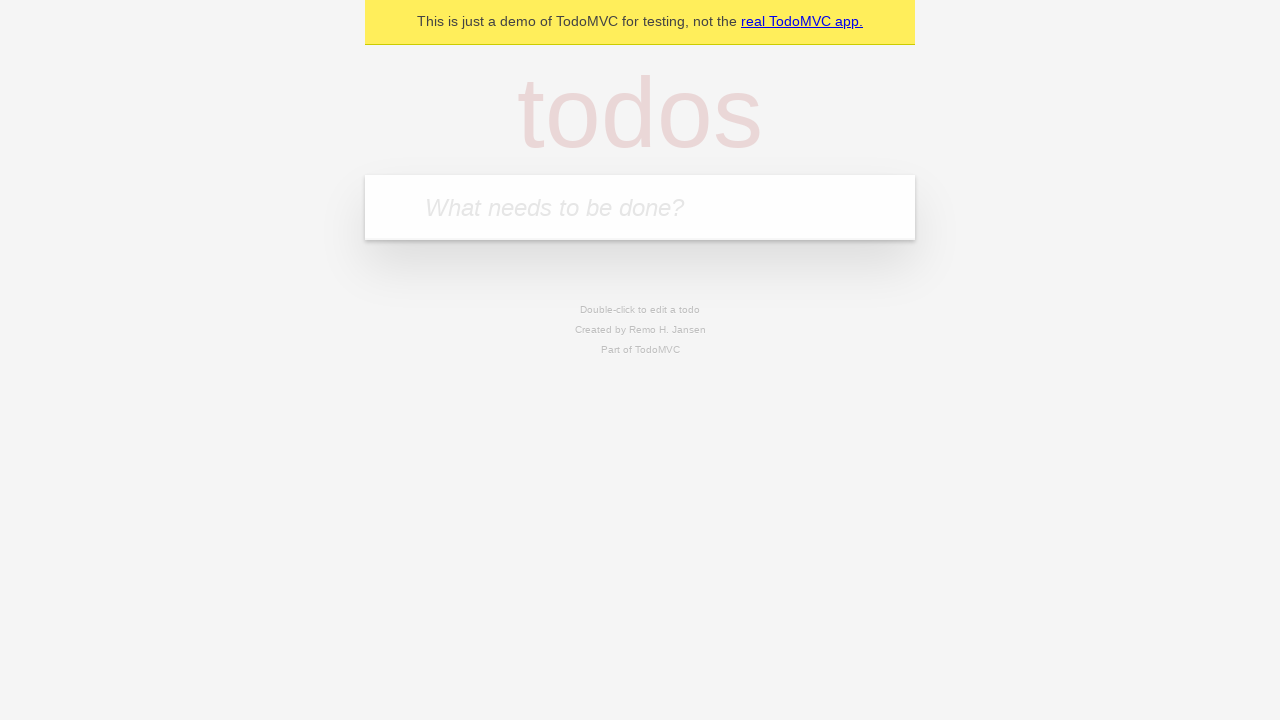

Filled todo input with 'buy some cheese' on internal:attr=[placeholder="What needs to be done?"i]
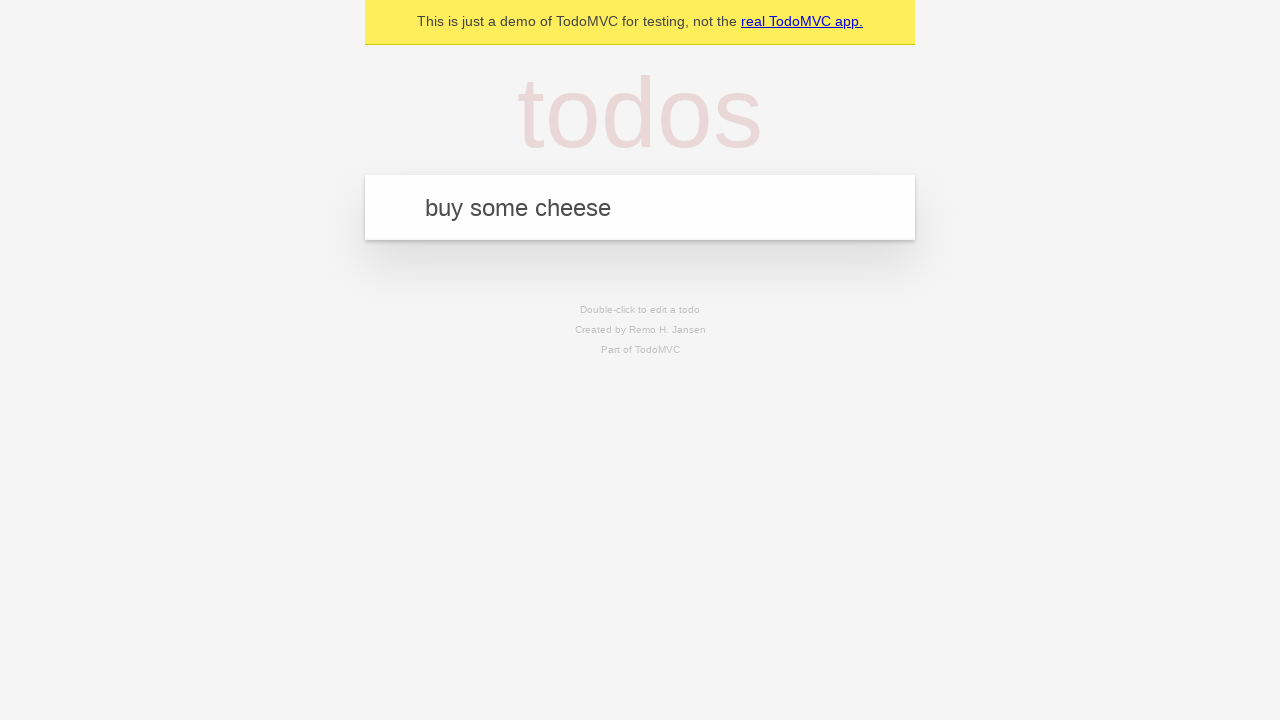

Pressed Enter to create todo 'buy some cheese' on internal:attr=[placeholder="What needs to be done?"i]
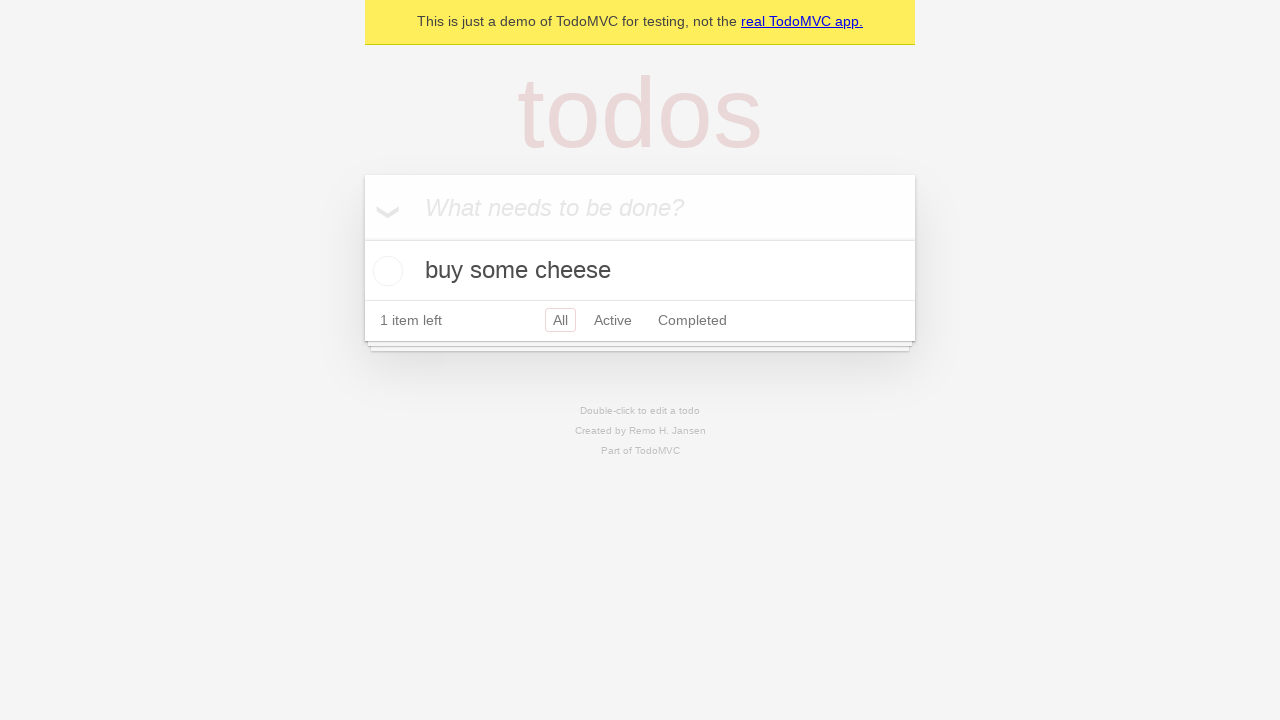

Filled todo input with 'feed the cat' on internal:attr=[placeholder="What needs to be done?"i]
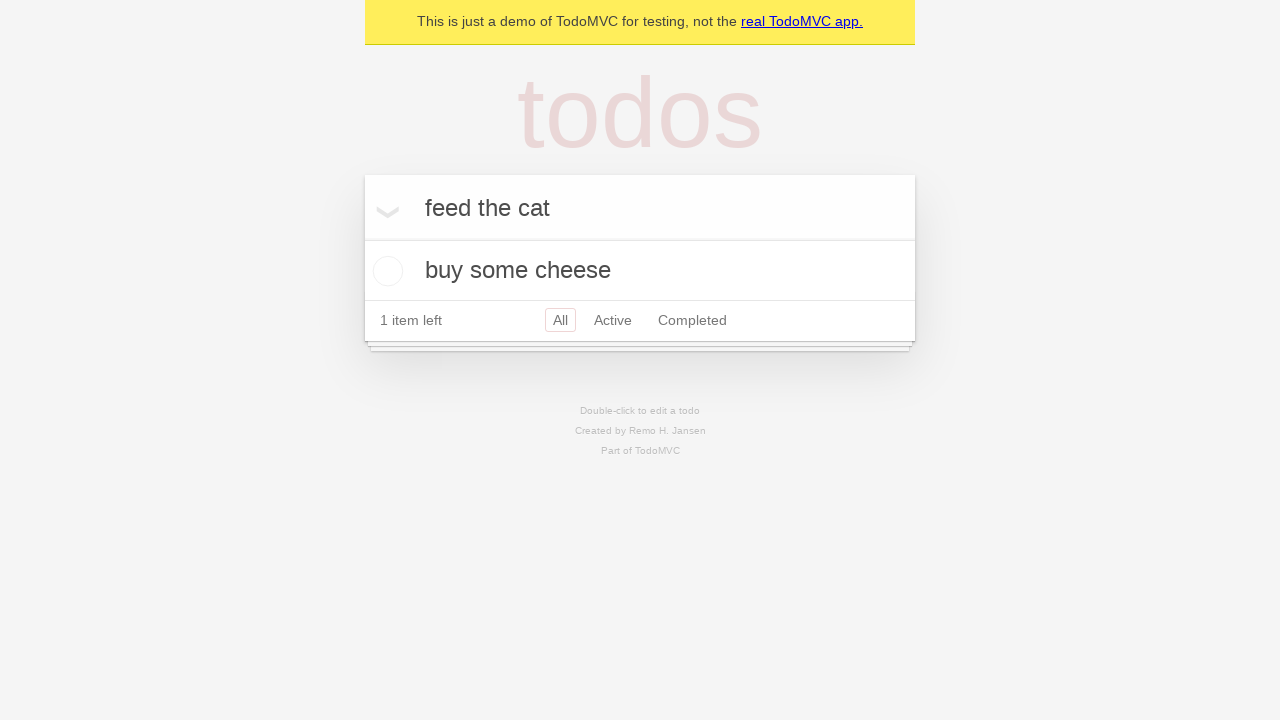

Pressed Enter to create todo 'feed the cat' on internal:attr=[placeholder="What needs to be done?"i]
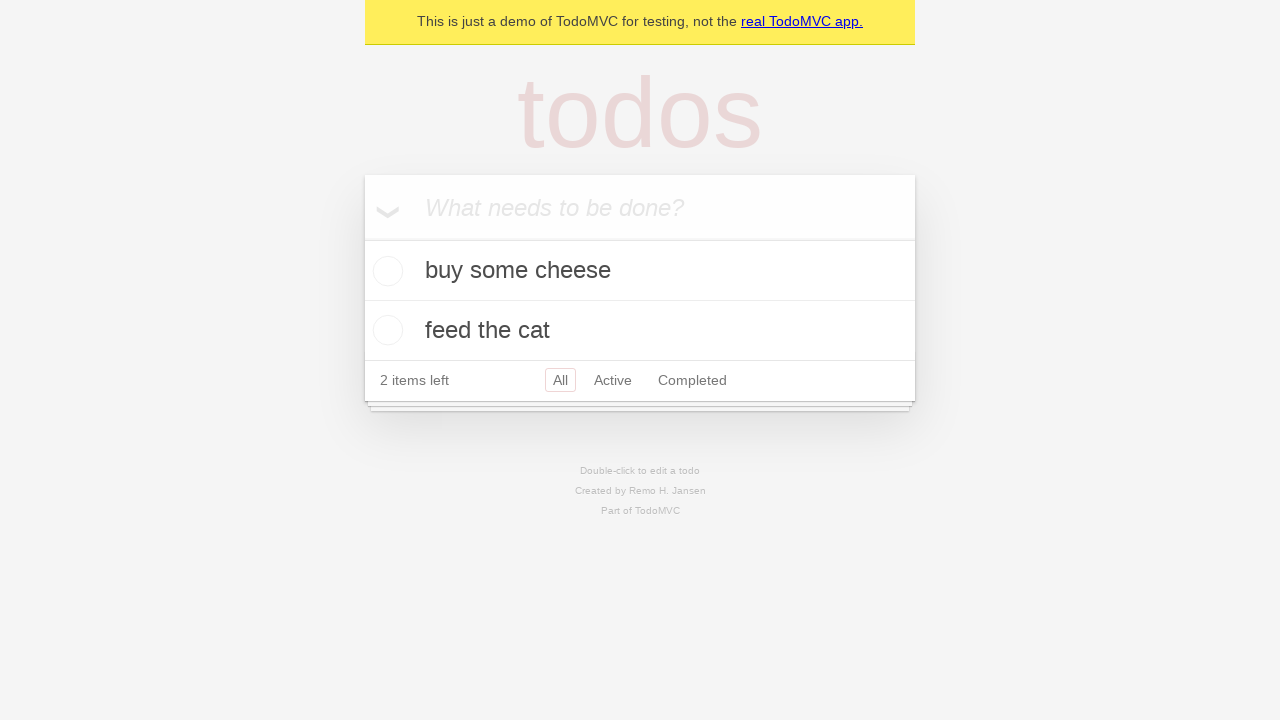

Filled todo input with 'book a doctors appointment' on internal:attr=[placeholder="What needs to be done?"i]
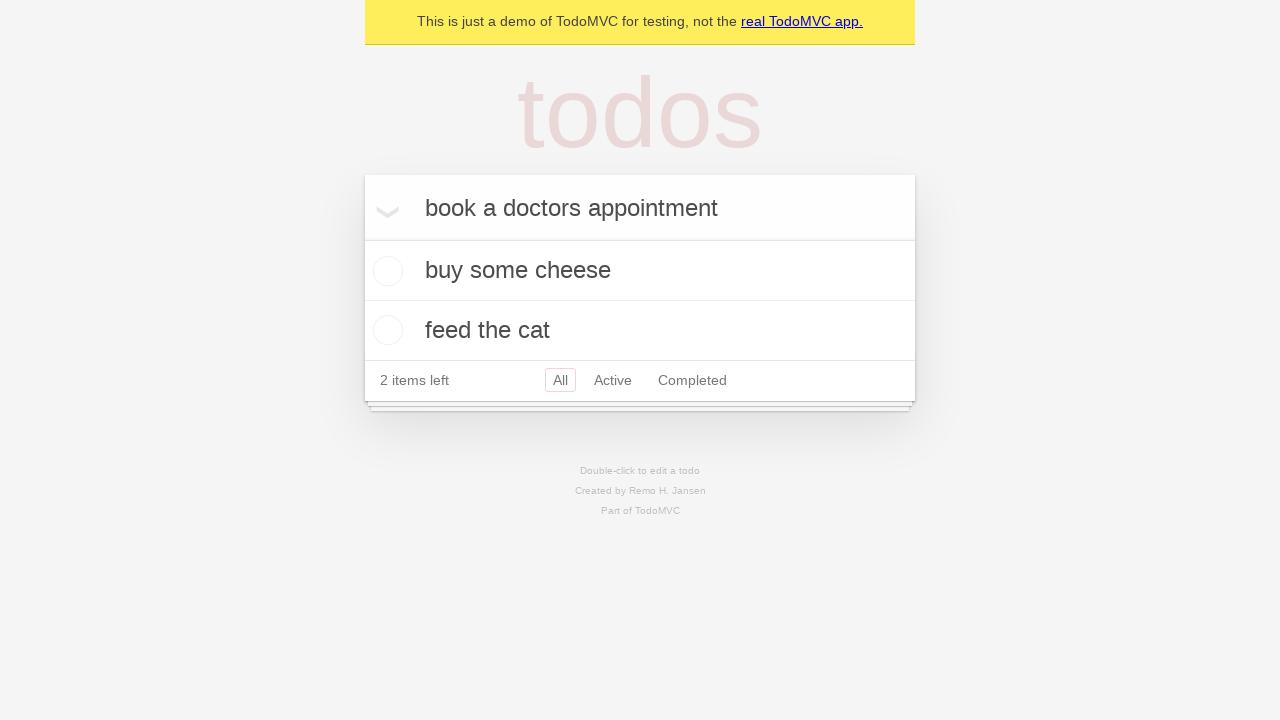

Pressed Enter to create todo 'book a doctors appointment' on internal:attr=[placeholder="What needs to be done?"i]
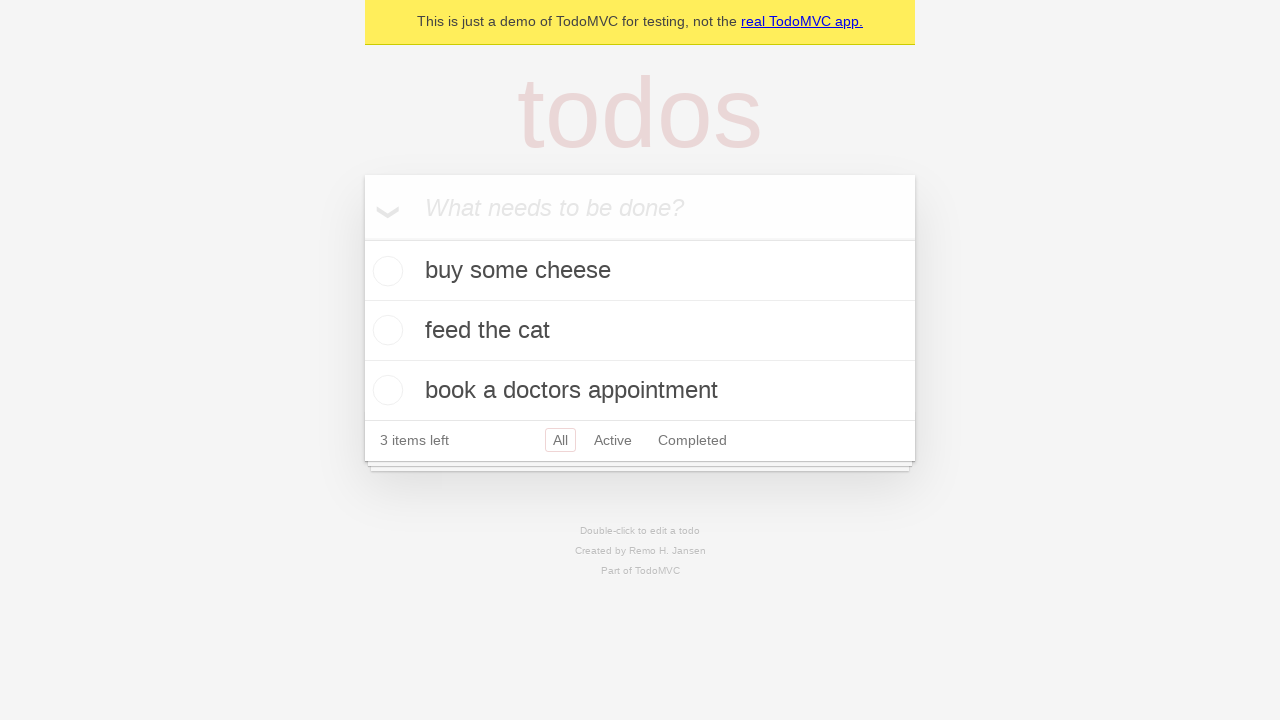

All 3 todos have been created and are visible
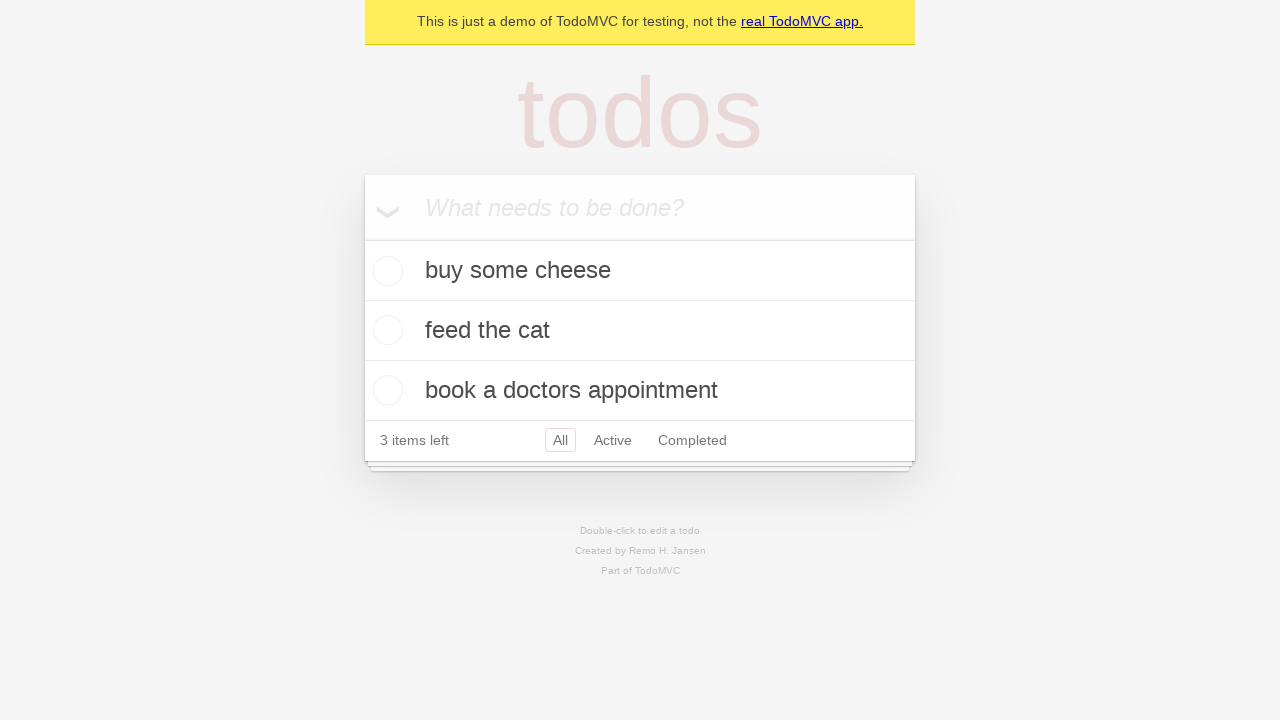

Checked the second todo item as completed at (385, 330) on internal:testid=[data-testid="todo-item"s] >> nth=1 >> internal:role=checkbox
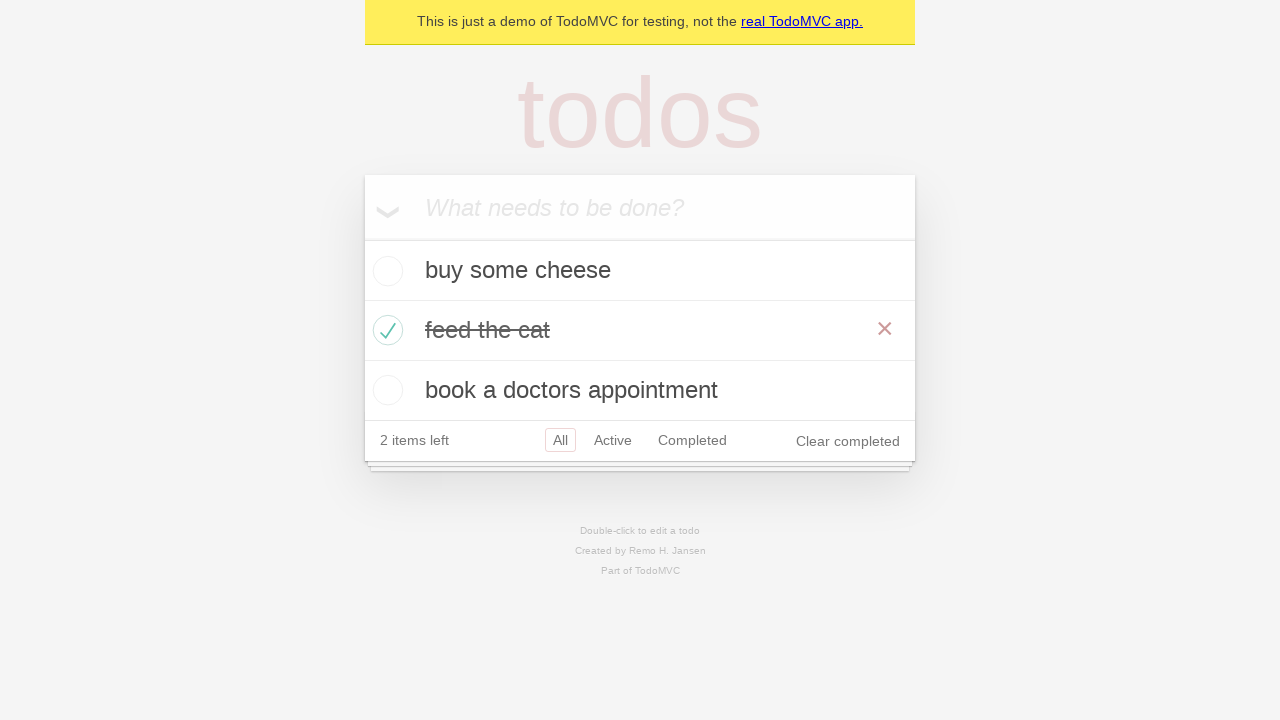

Clicked 'Clear completed' button to remove completed items at (848, 441) on internal:role=button[name="Clear completed"i]
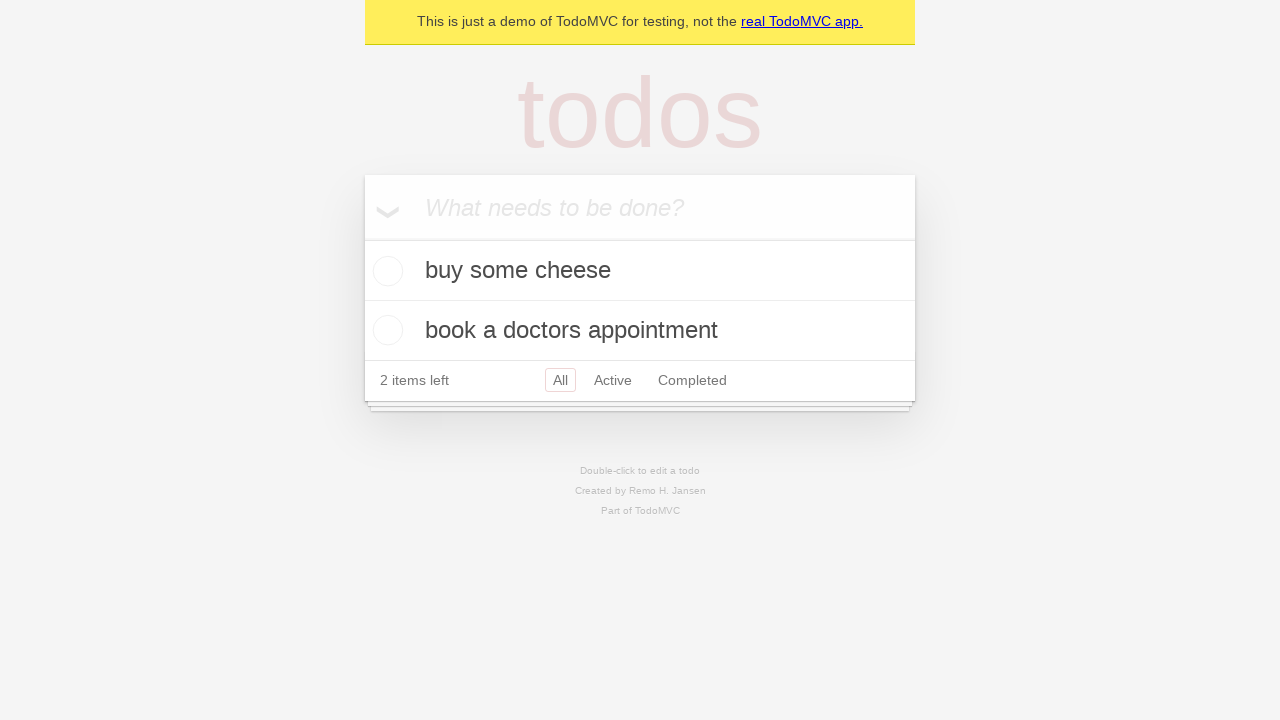

Completed todo item was successfully removed, 2 todos remain
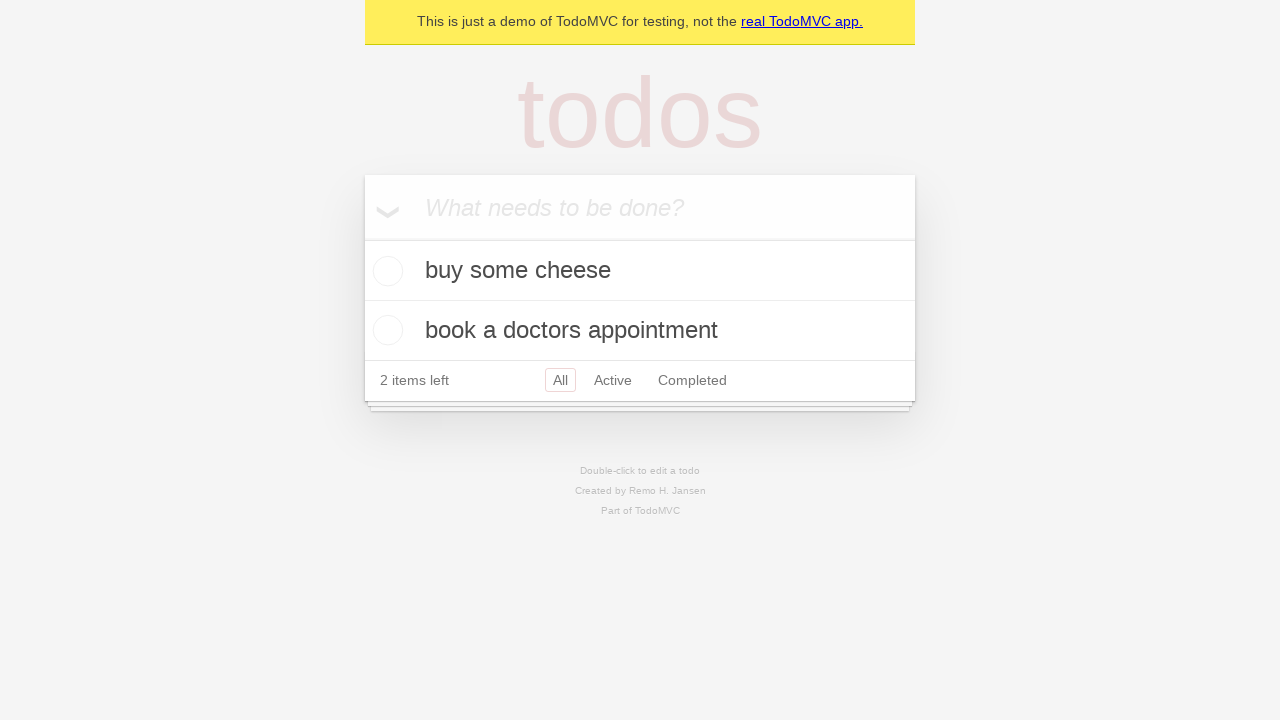

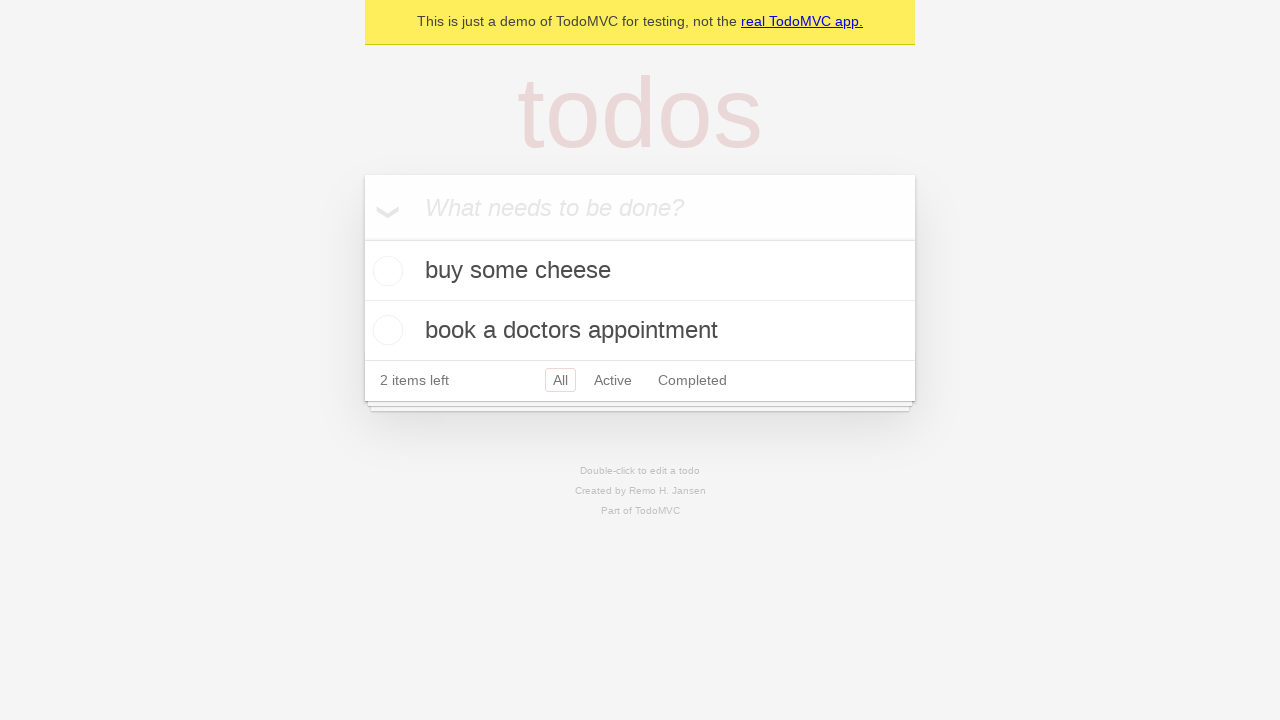